Tests drag and drop functionality by navigating to the drag and drop demo page and dragging element A to element B's position

Starting URL: http://the-internet.herokuapp.com/

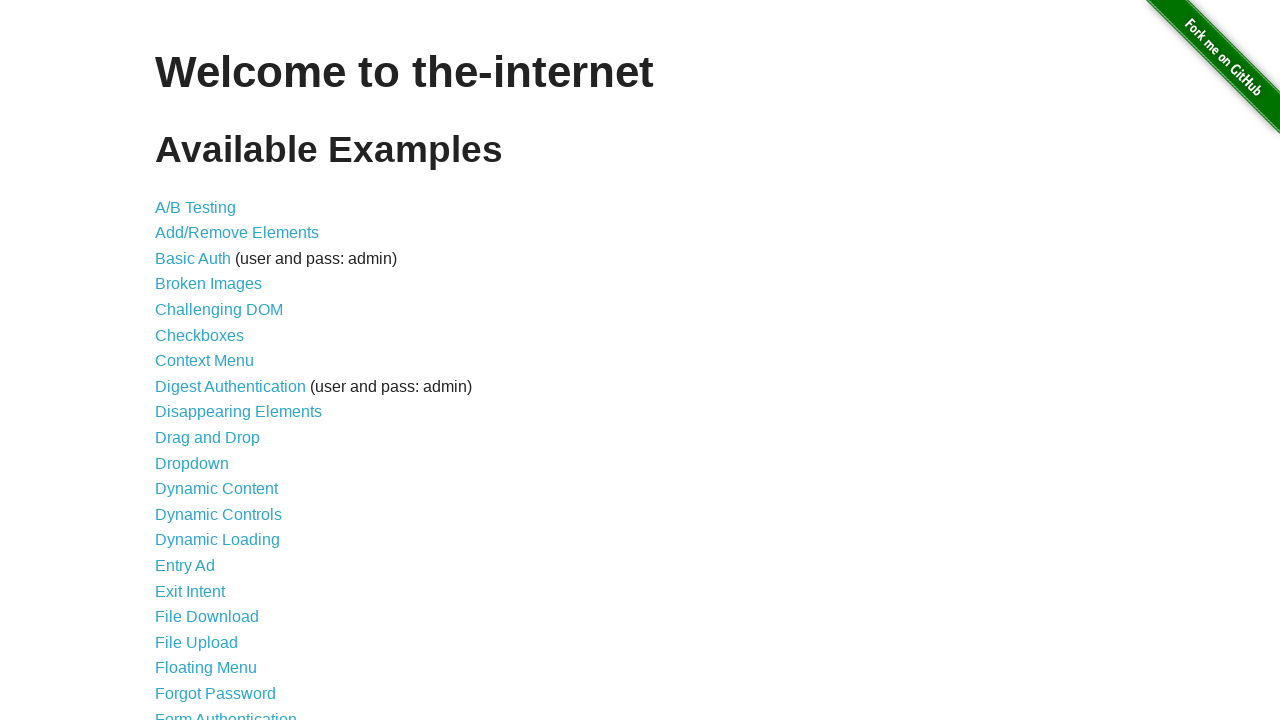

Clicked on 'Drag and Drop' link to navigate to the demo page at (208, 438) on text=Drag and Drop
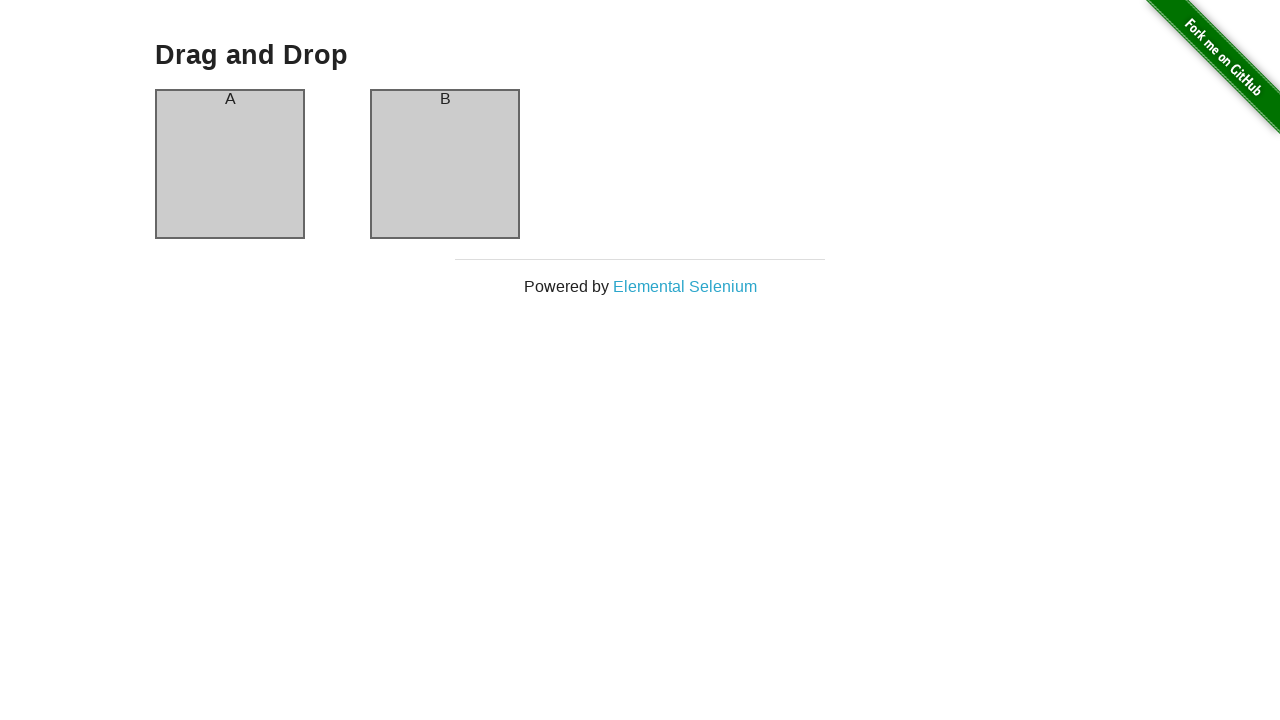

Waited for column A element to be visible
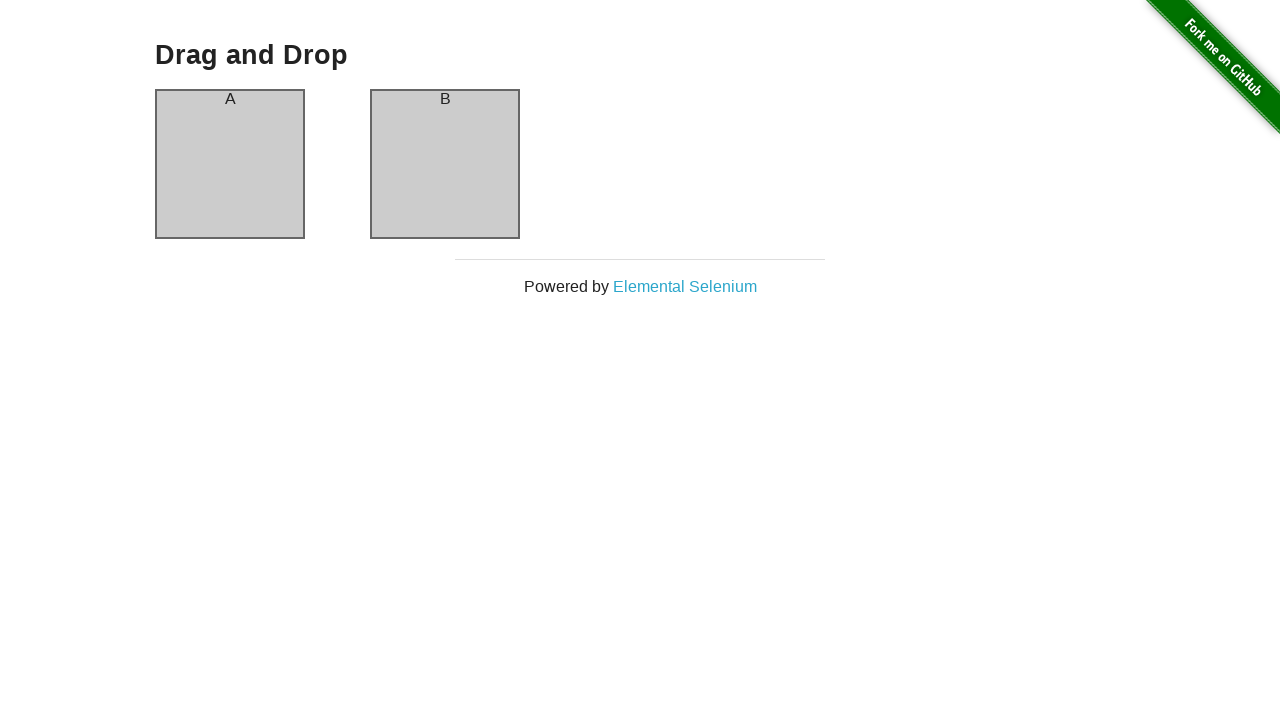

Waited for column B element to be visible
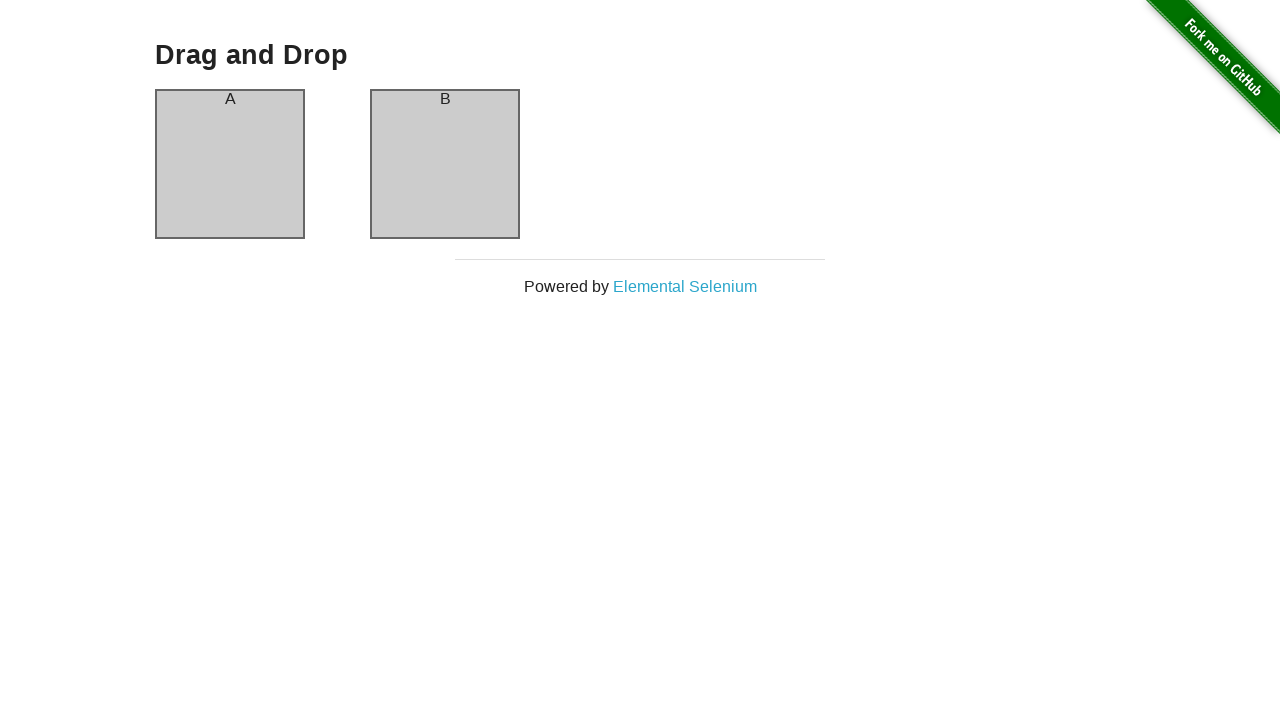

Located element A for drag and drop
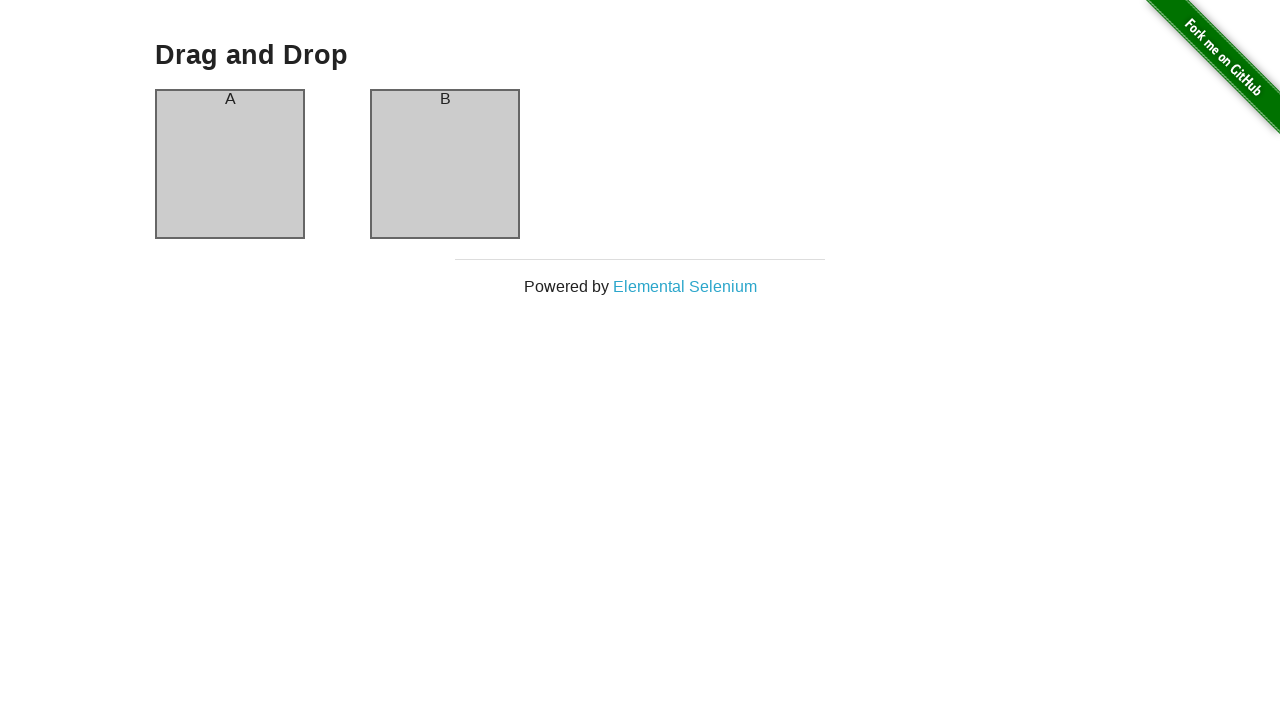

Located element B as the drag and drop target
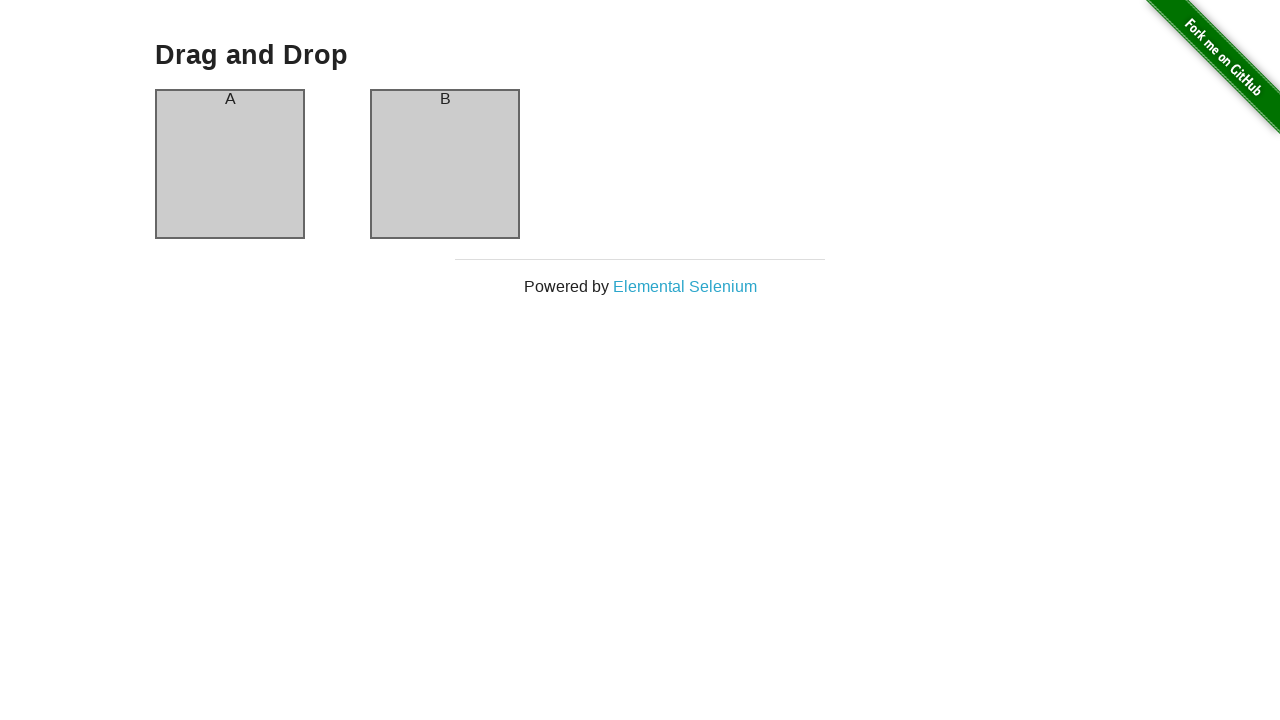

Dragged element A to element B's position at (445, 164)
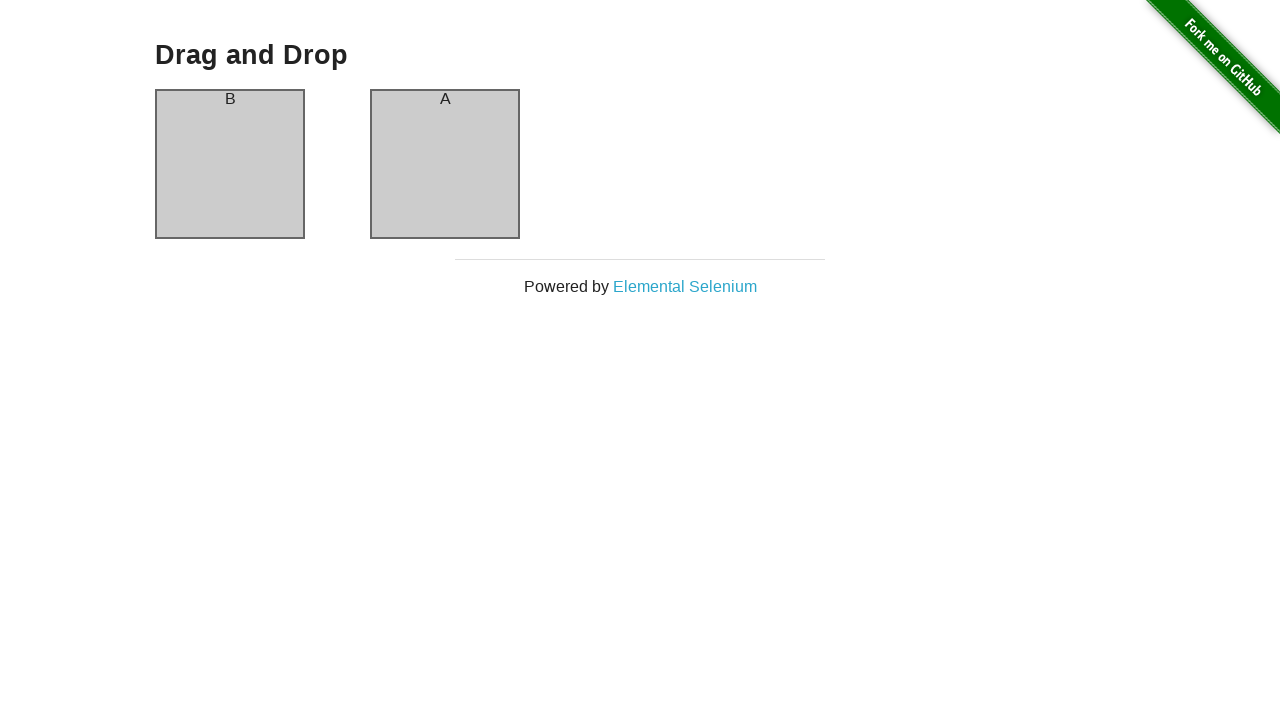

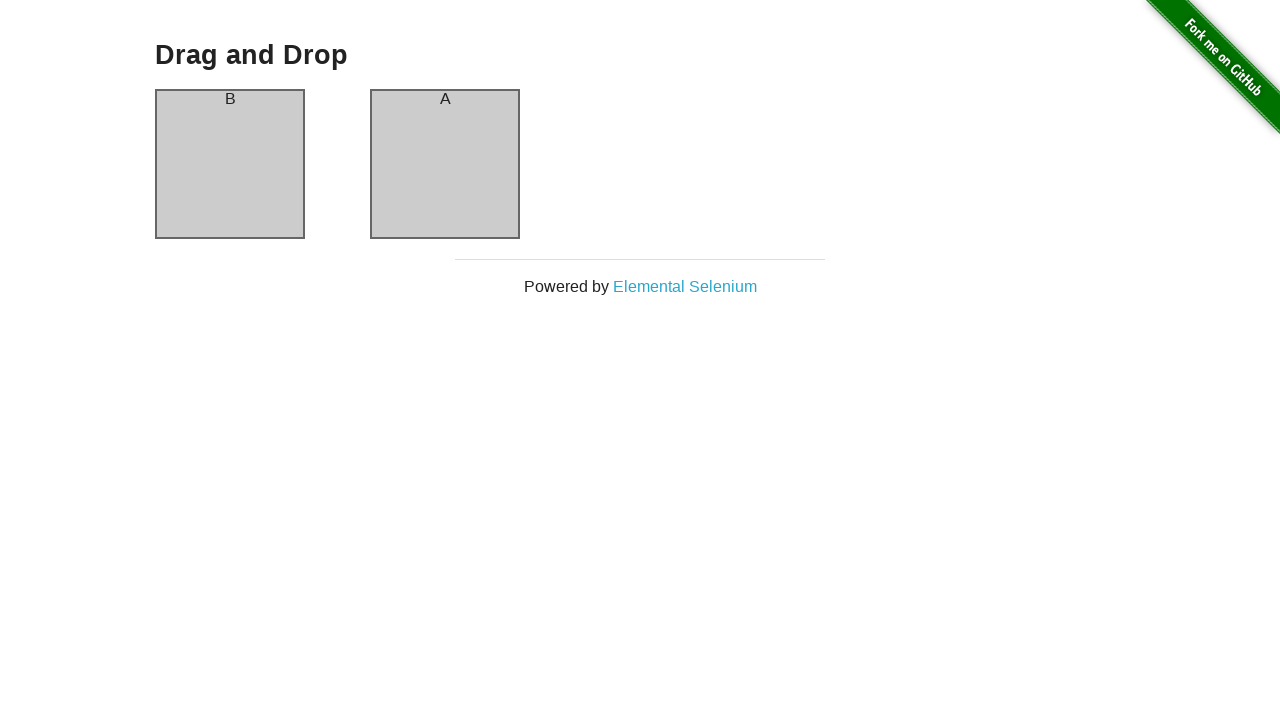